Tests various web element interactions on a practice automation page including radio buttons, text input, checkboxes, and show/hide functionality

Starting URL: https://rahulshettyacademy.com/AutomationPractice/

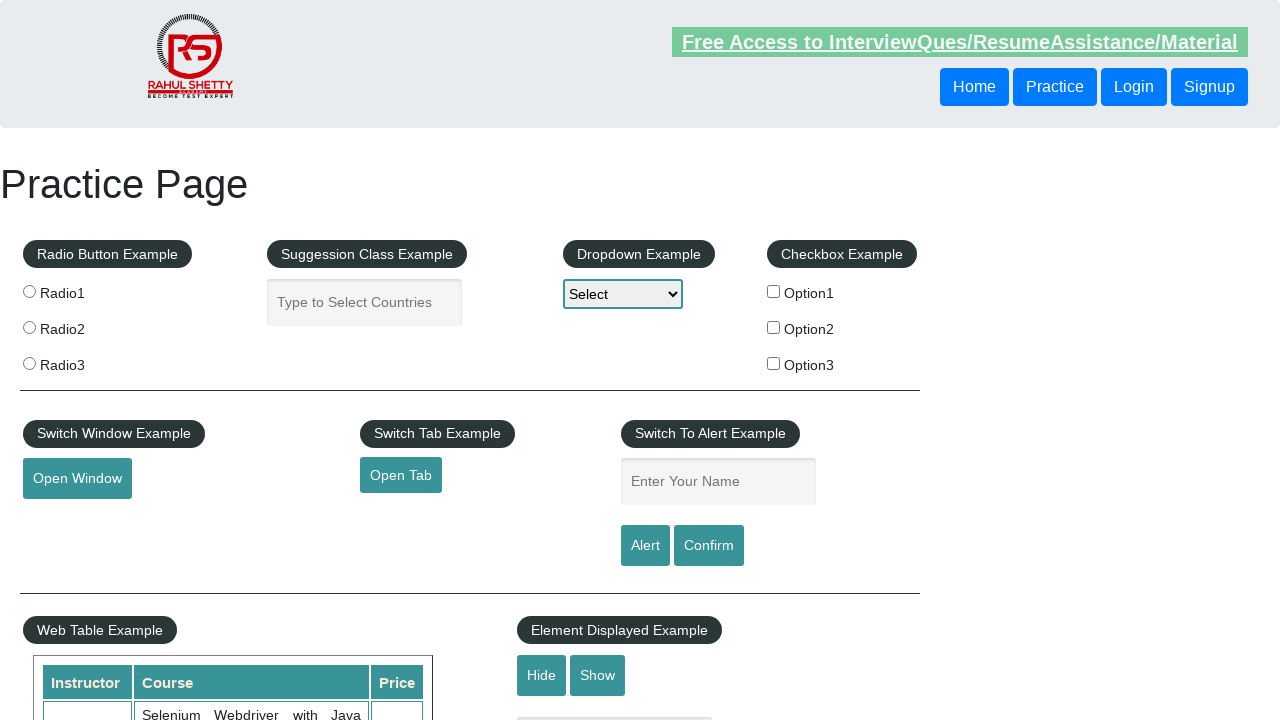

Clicked radio button 2 at (29, 327) on input[value='radio2']
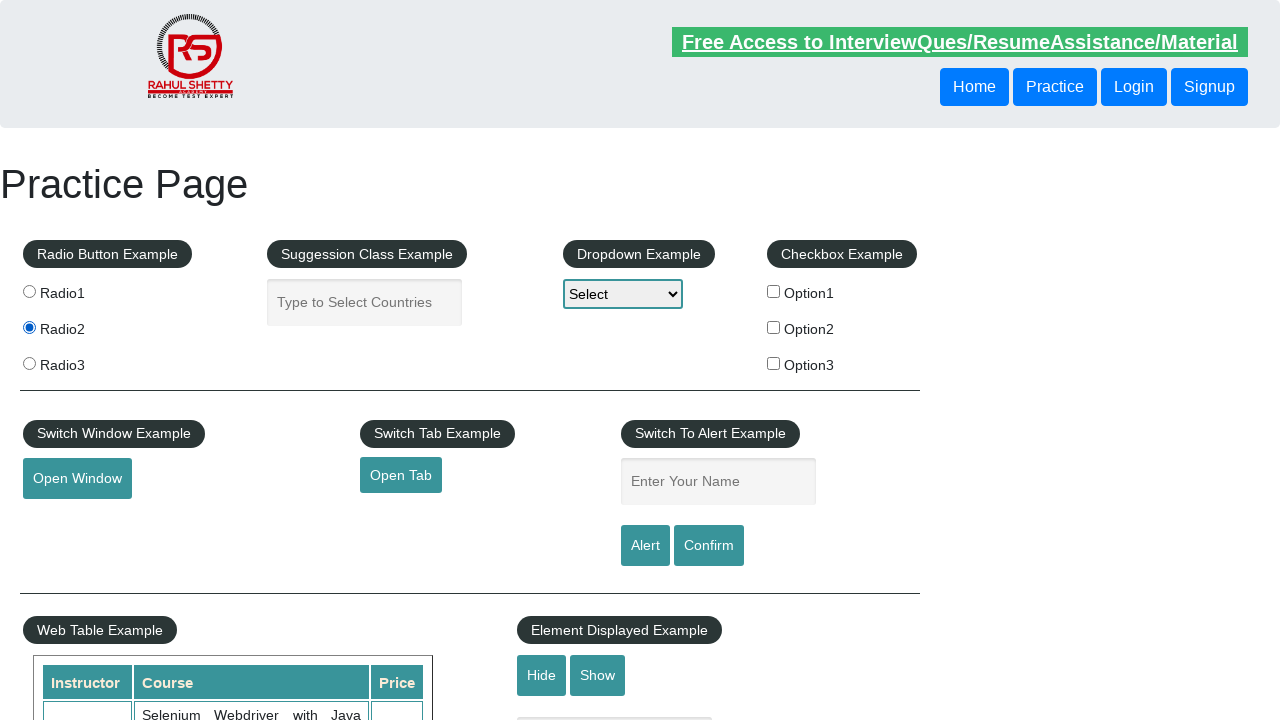

Filled name field with 'Jahidul' on #name
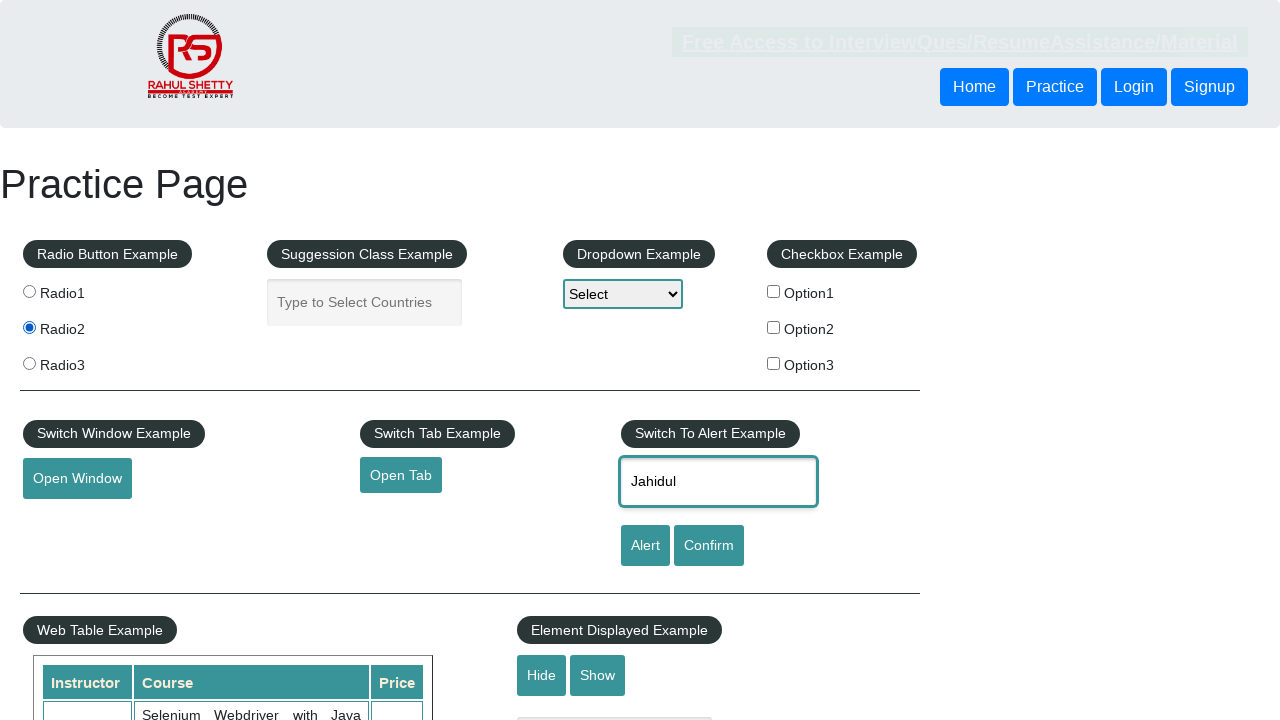

Cleared the name field on #name
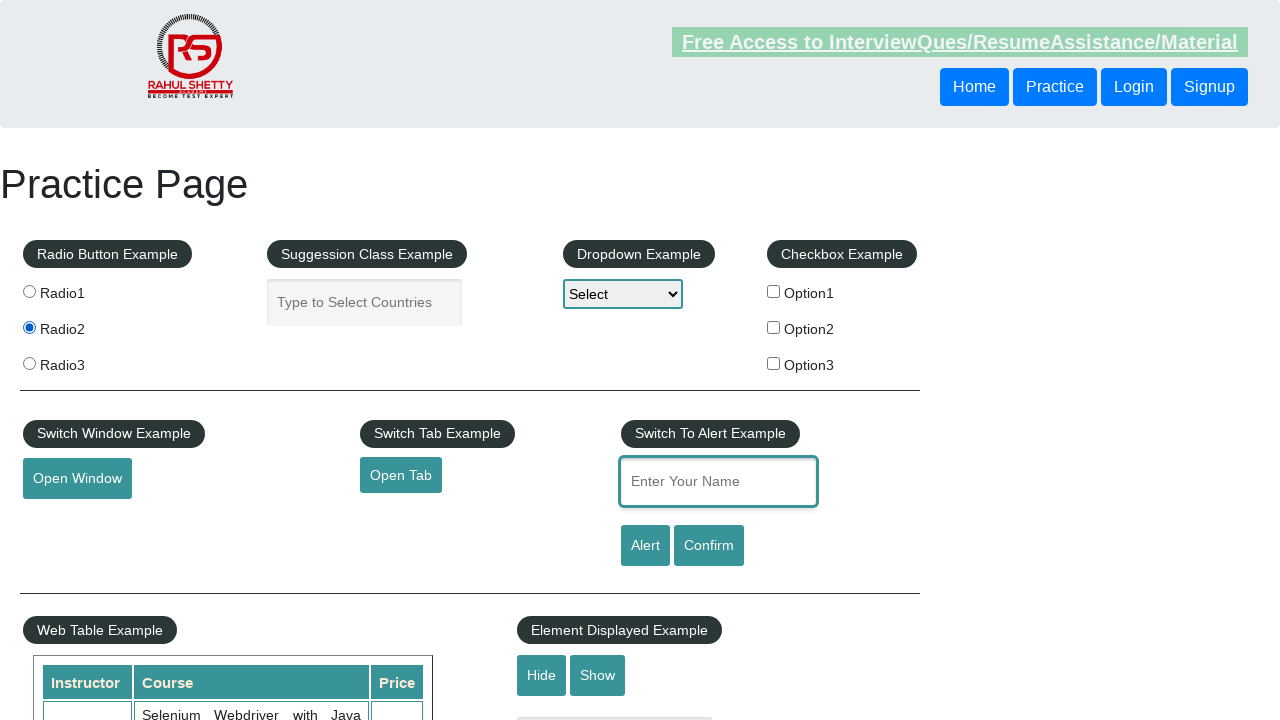

Clicked hide button to hide the text box at (542, 675) on #hide-textbox
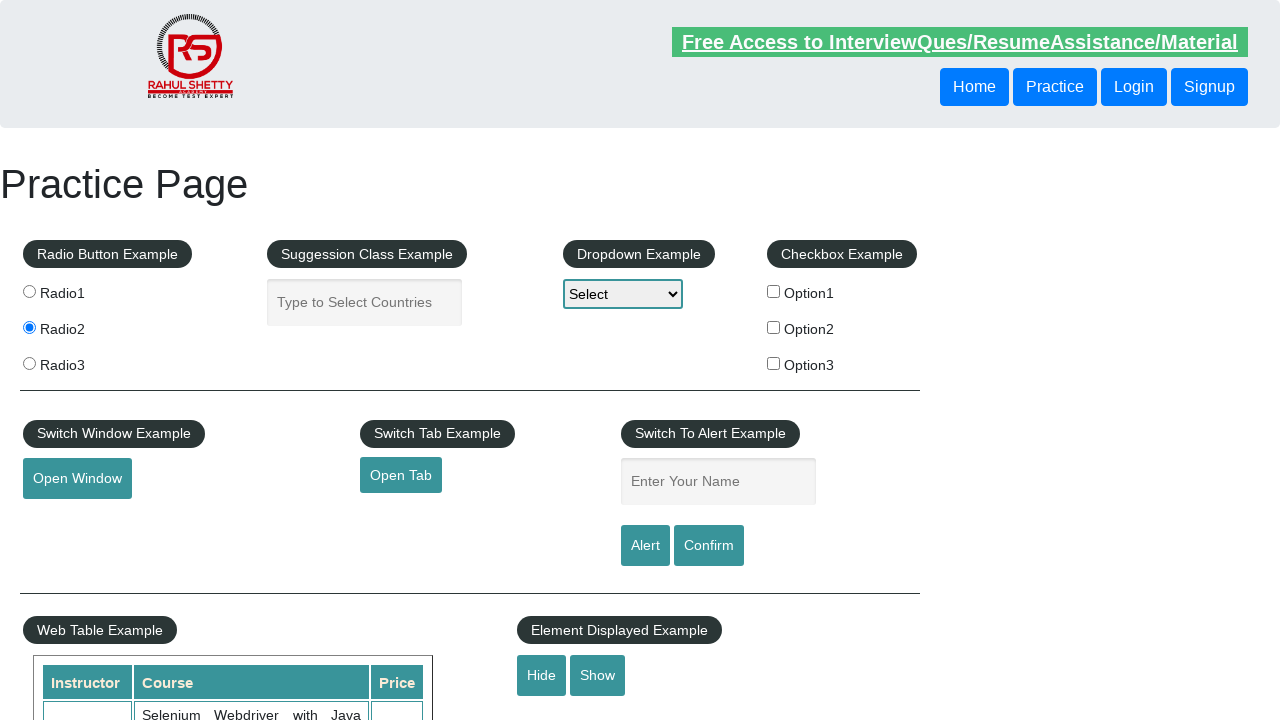

Verified checkbox element is present
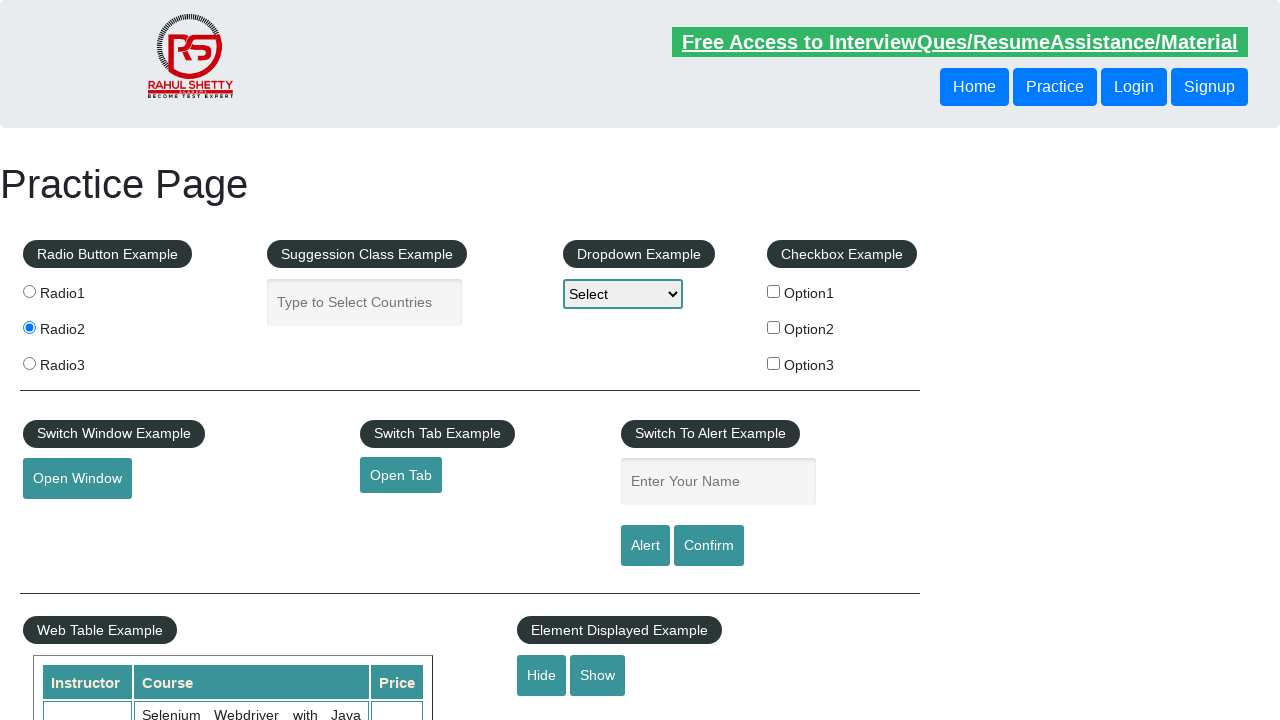

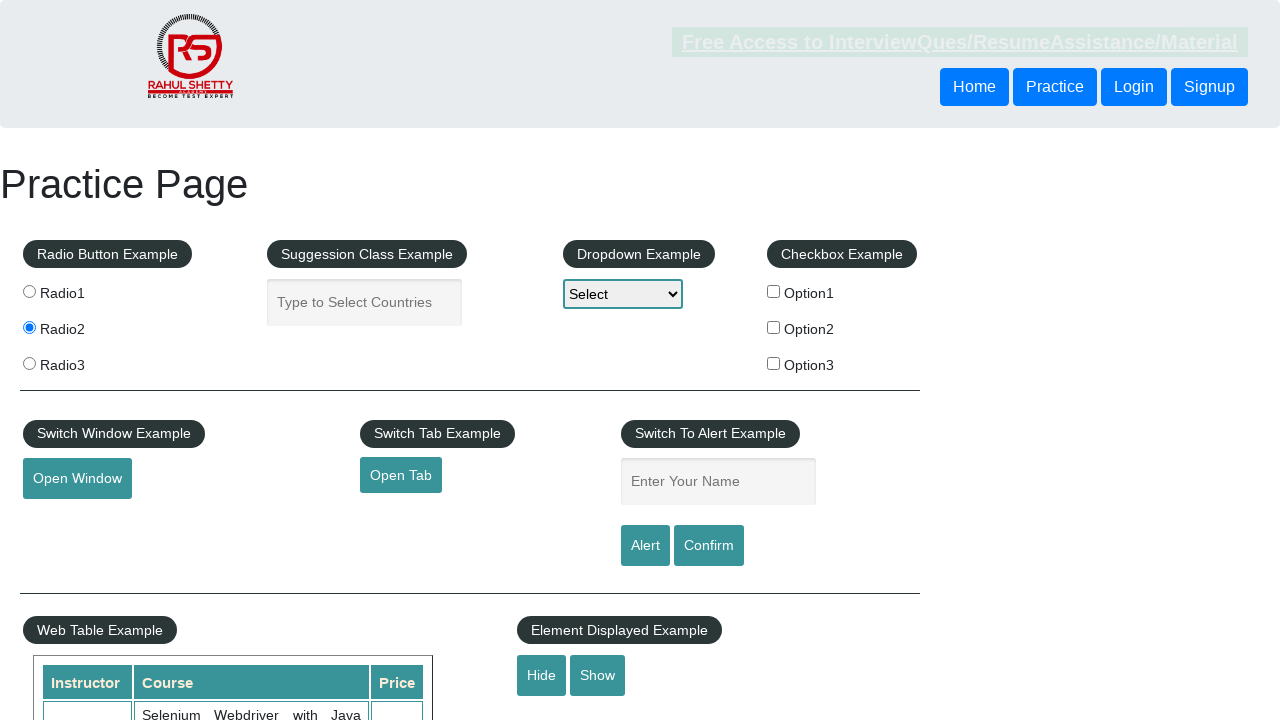